Tests the Brazilian court system (TJAL) case lookup functionality by selecting the old number format option, entering a case number, searching, and selecting a process to view details.

Starting URL: https://www2.tjal.jus.br/cposg5/open.do

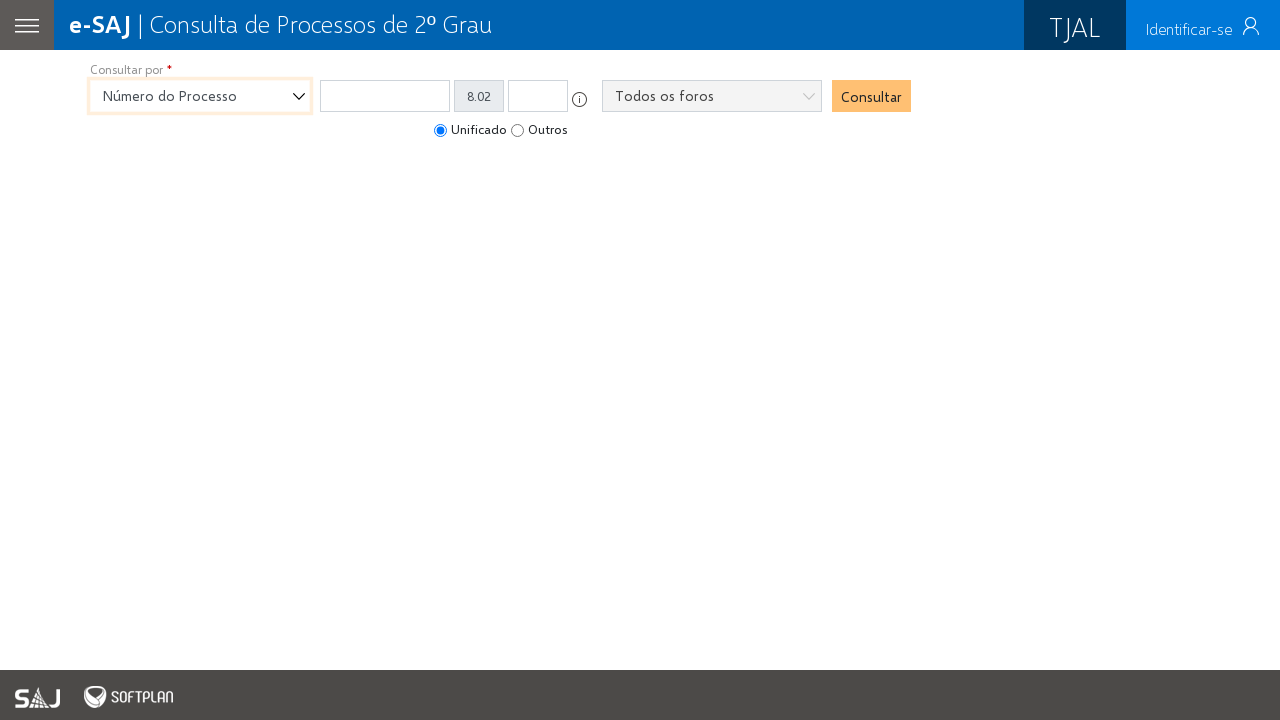

Clicked on the old number format radio button at (518, 130) on xpath=//*[@id="radioNumeroAntigo"]
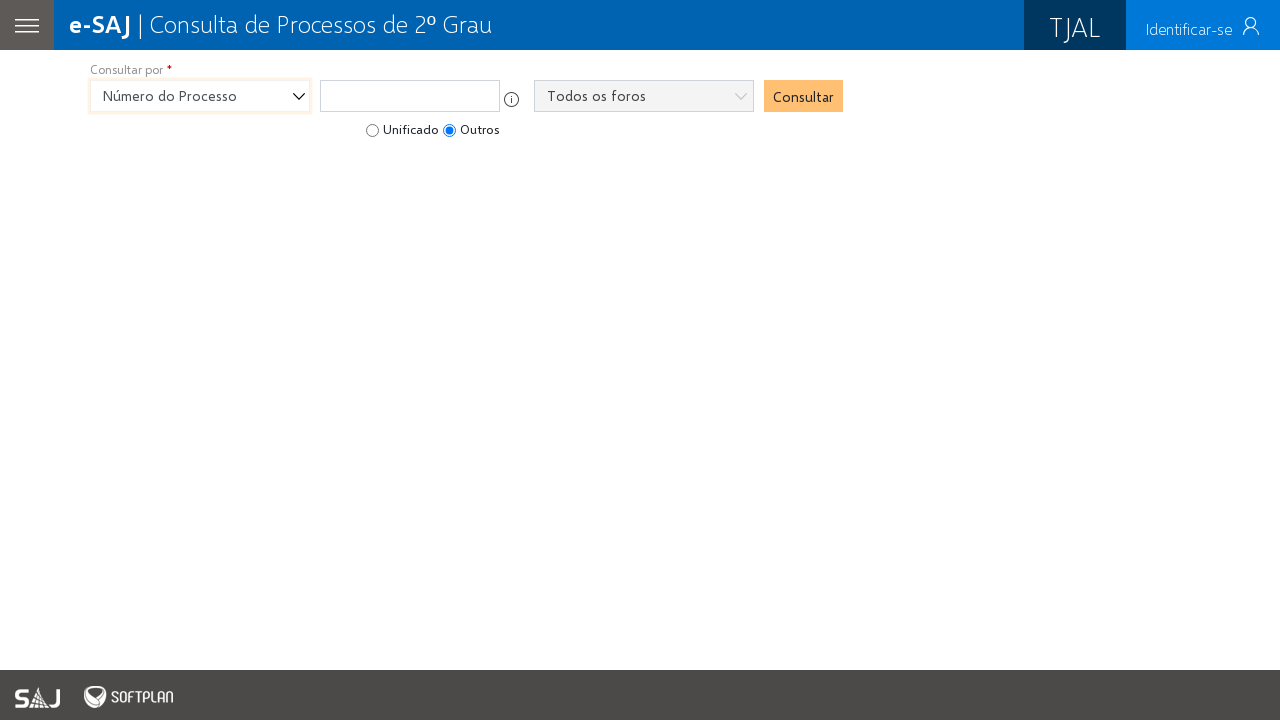

Entered case number 0710802-55.2018.8.02.0001 in the old format field on //*[@id="nuProcessoAntigoFormatado"]
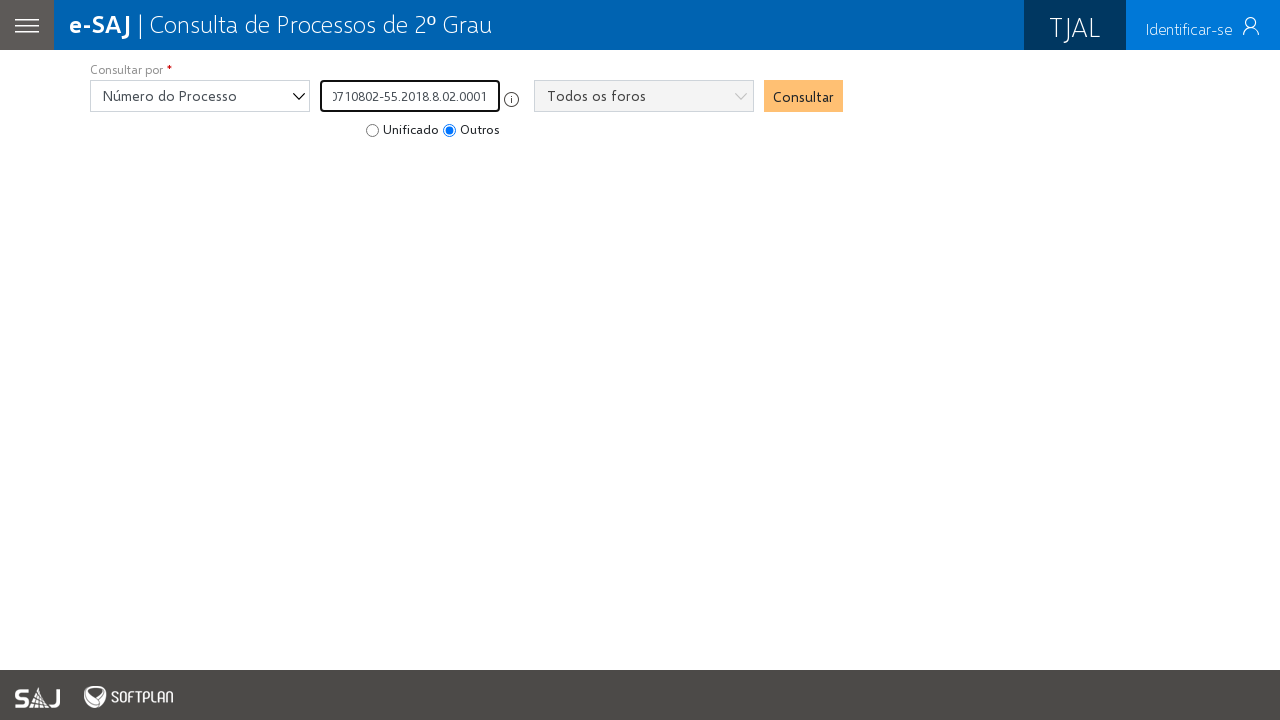

Clicked the search/consult button at (804, 96) on xpath=//*[@id="pbConsultar"]
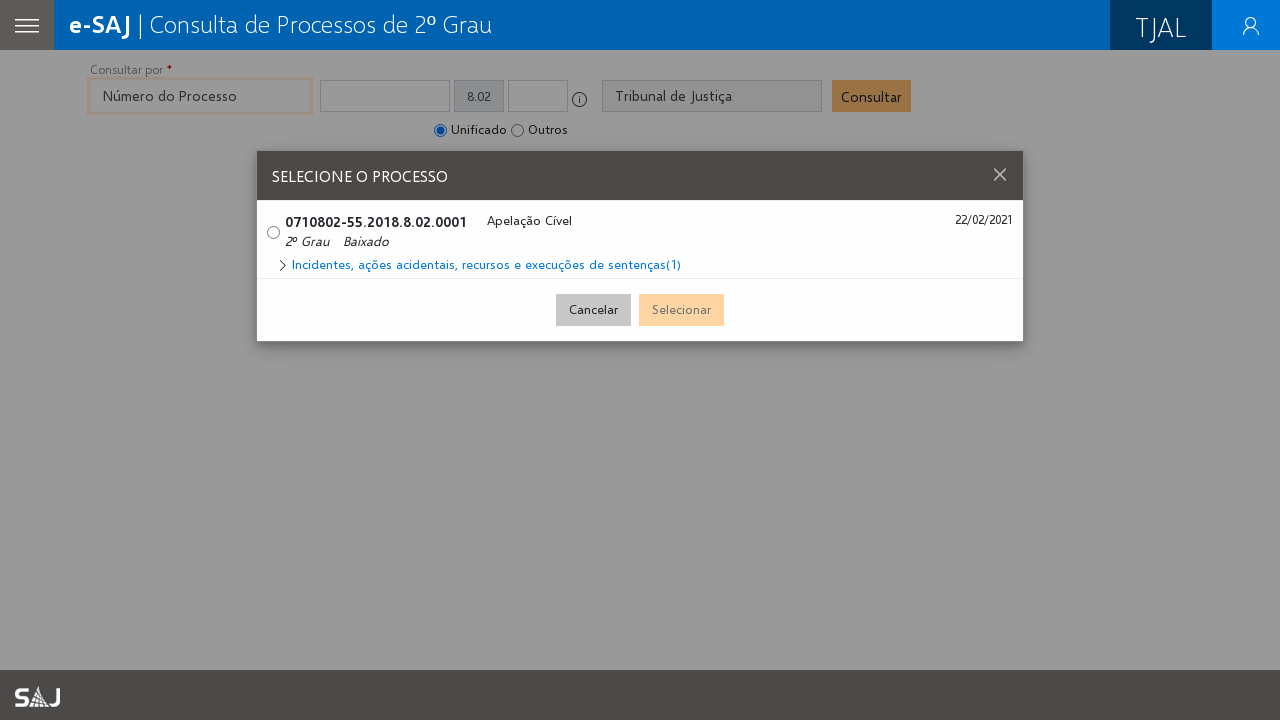

Search results loaded and process element is visible
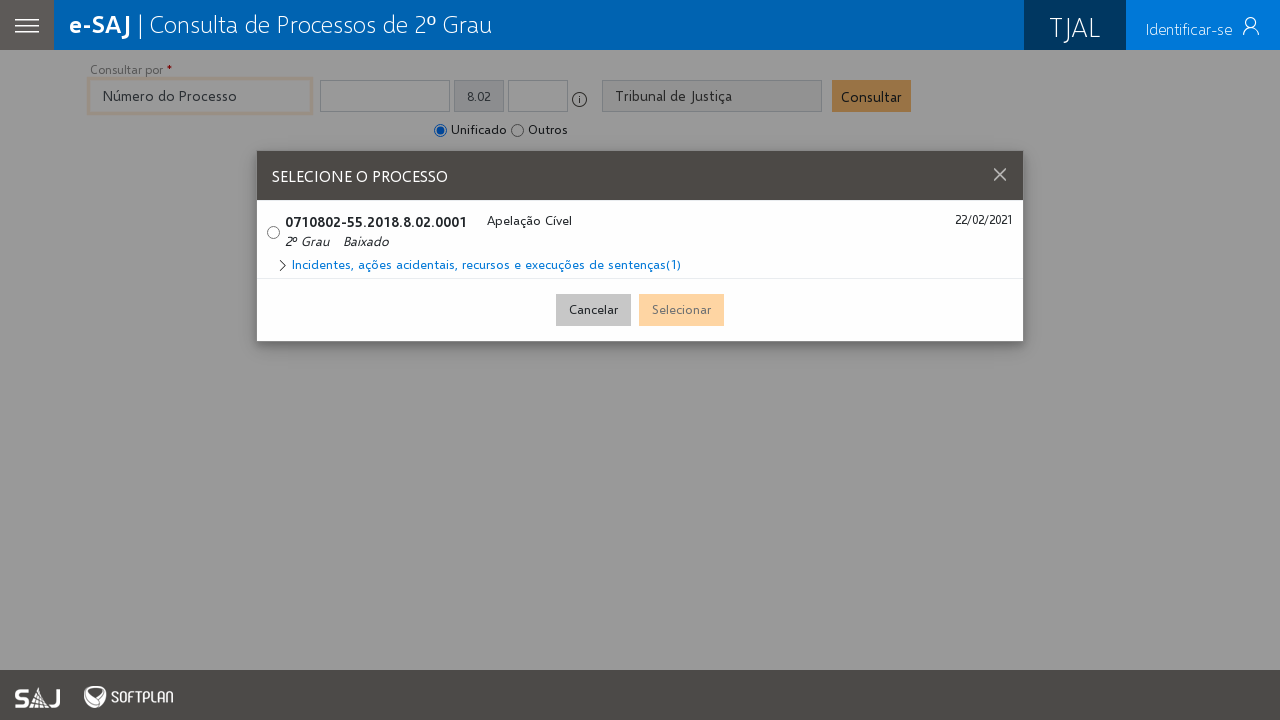

Clicked on the selected process to view details at (274, 232) on xpath=//*[@id="processoSelecionado"]
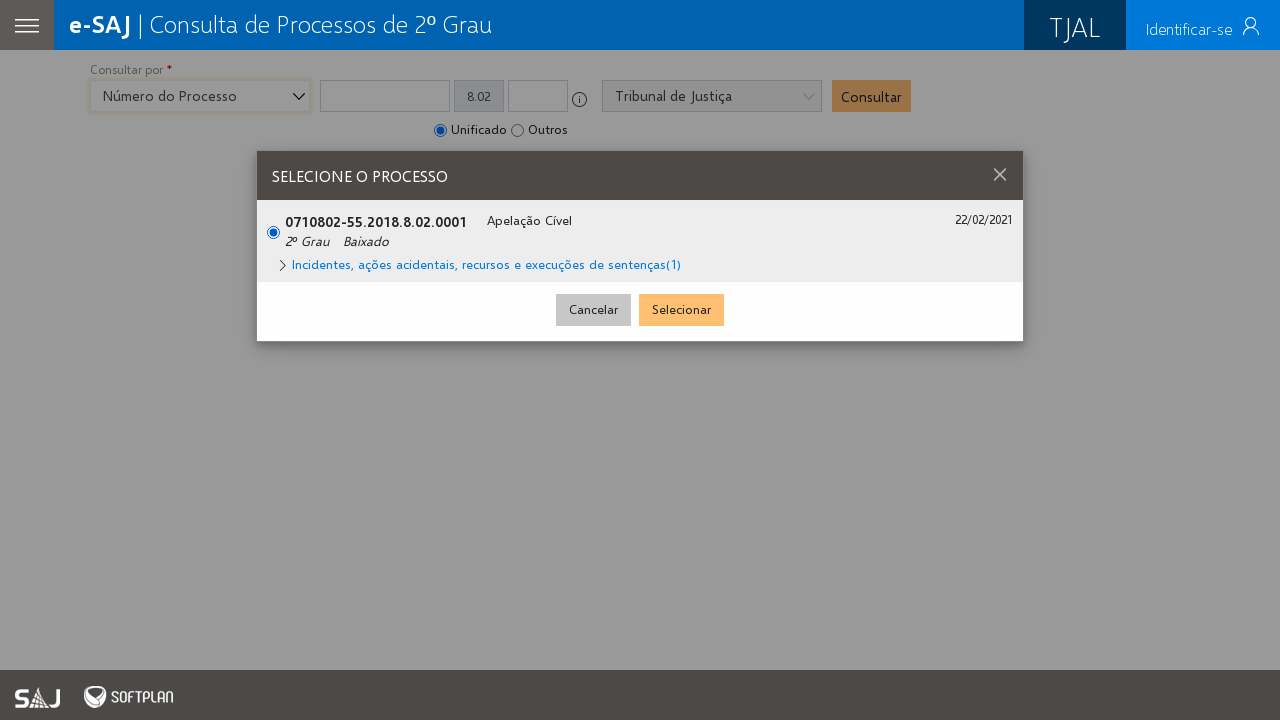

Clicked the button to send/view incident details at (682, 310) on xpath=//*[@id="botaoEnviarIncidente"]
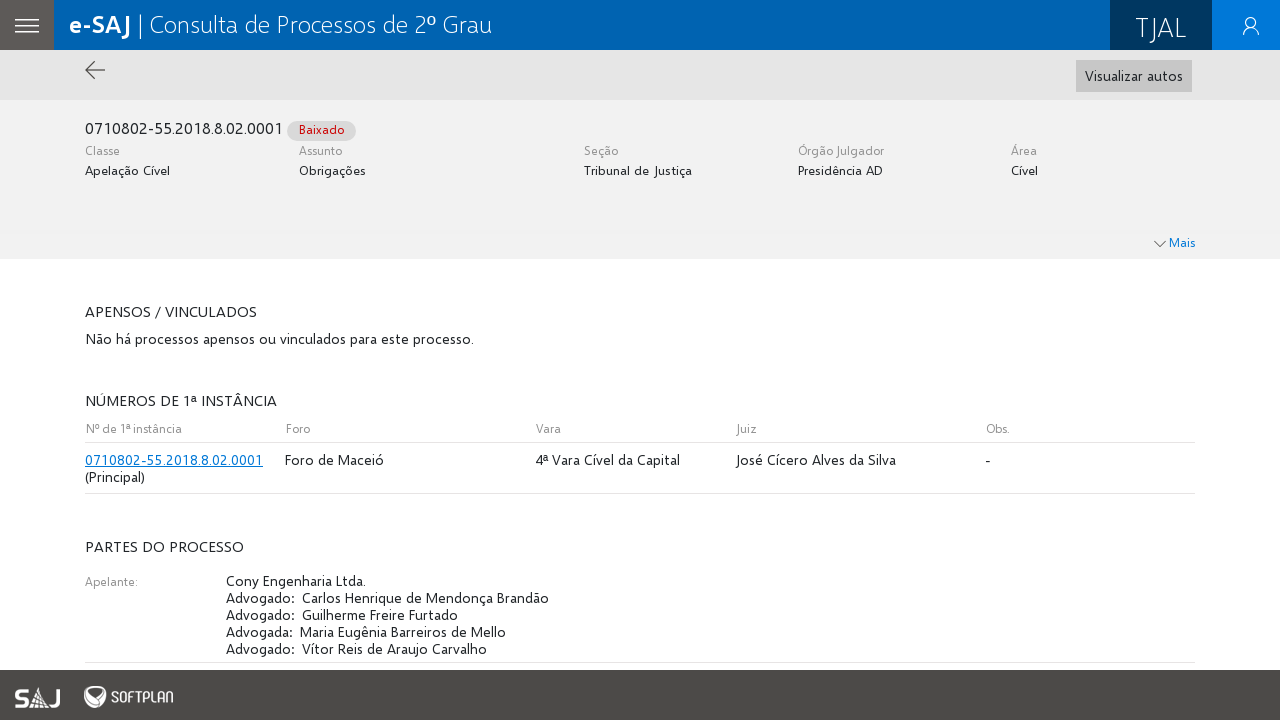

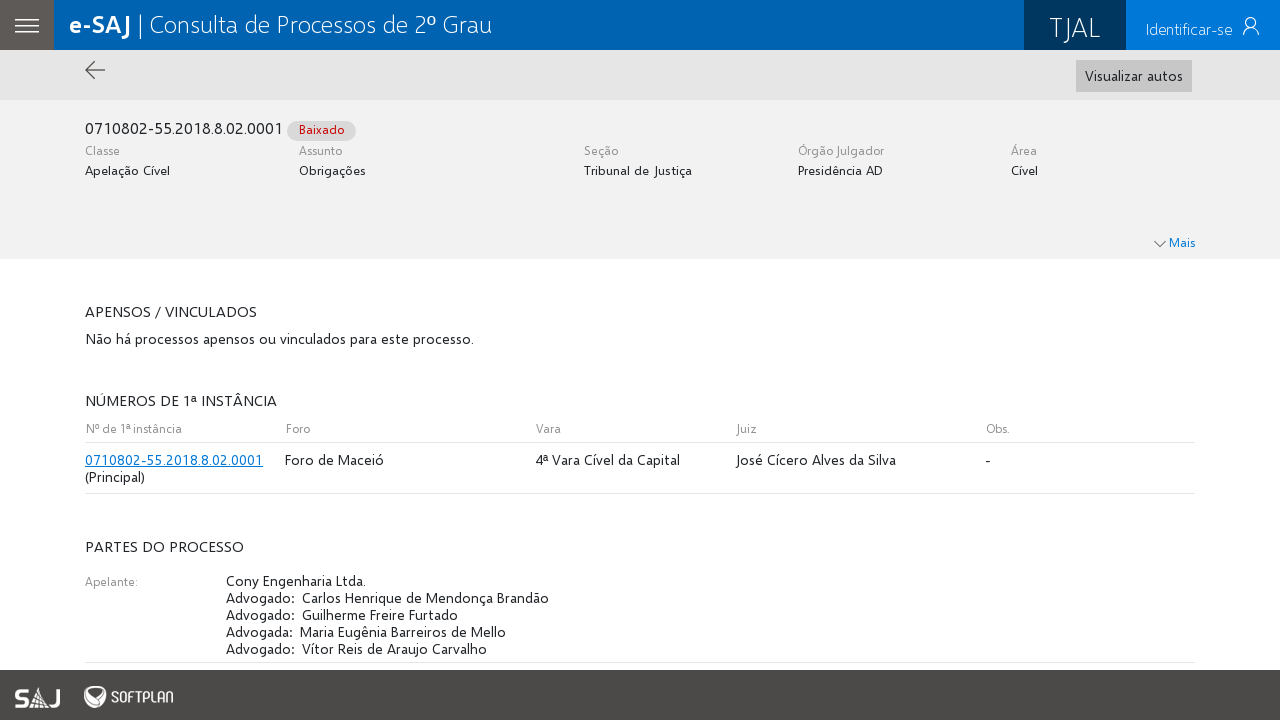